Tests JavaScript confirm box functionality by clicking a button that triggers a confirm dialog, then accepting the alert

Starting URL: http://www.echoecho.com/javascript4.htm

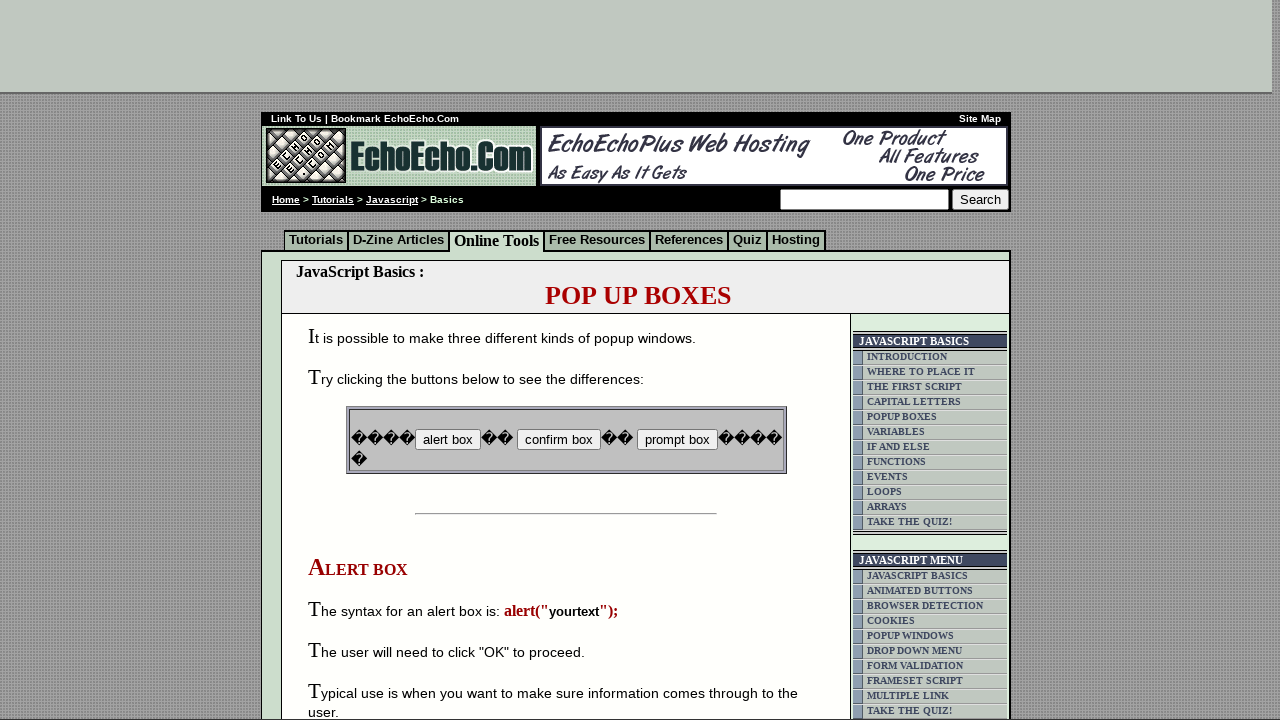

Navigated to JavaScript confirm box test page
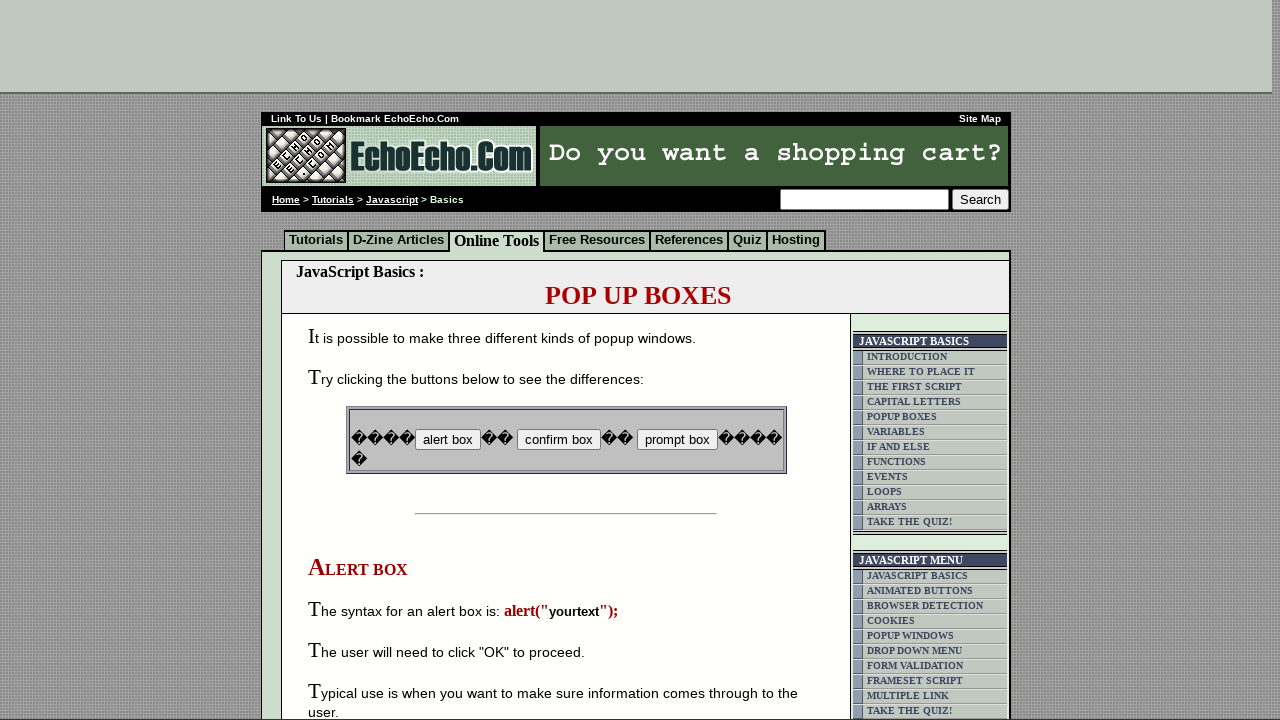

Clicked button that triggers confirm dialog at (558, 440) on input[name='B2']
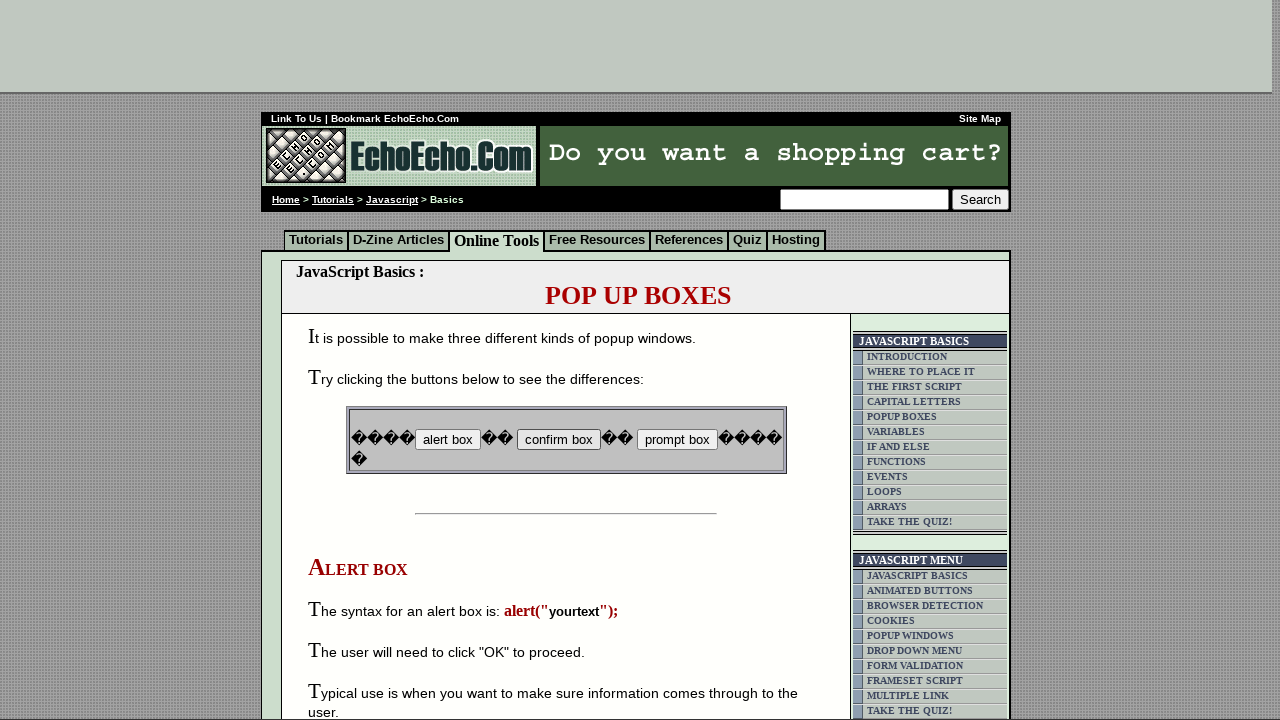

Set up dialog handler to accept confirm box
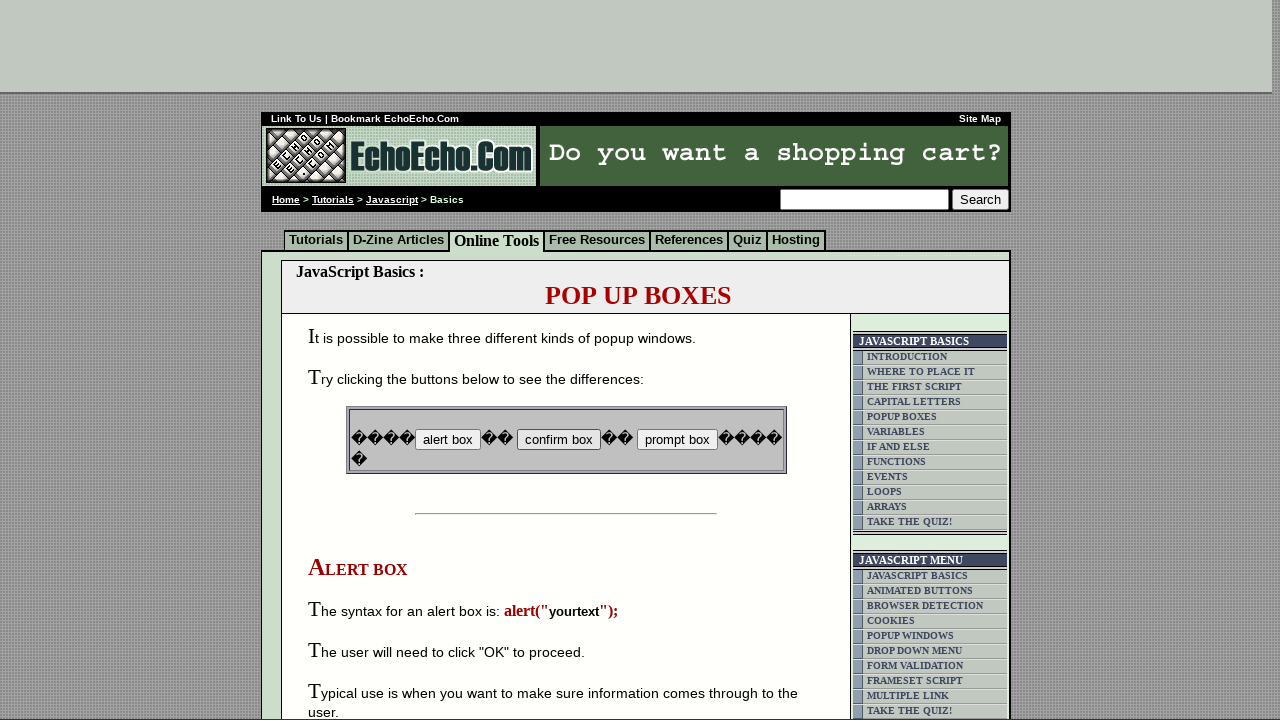

Waited 1 second for dialog interaction to complete
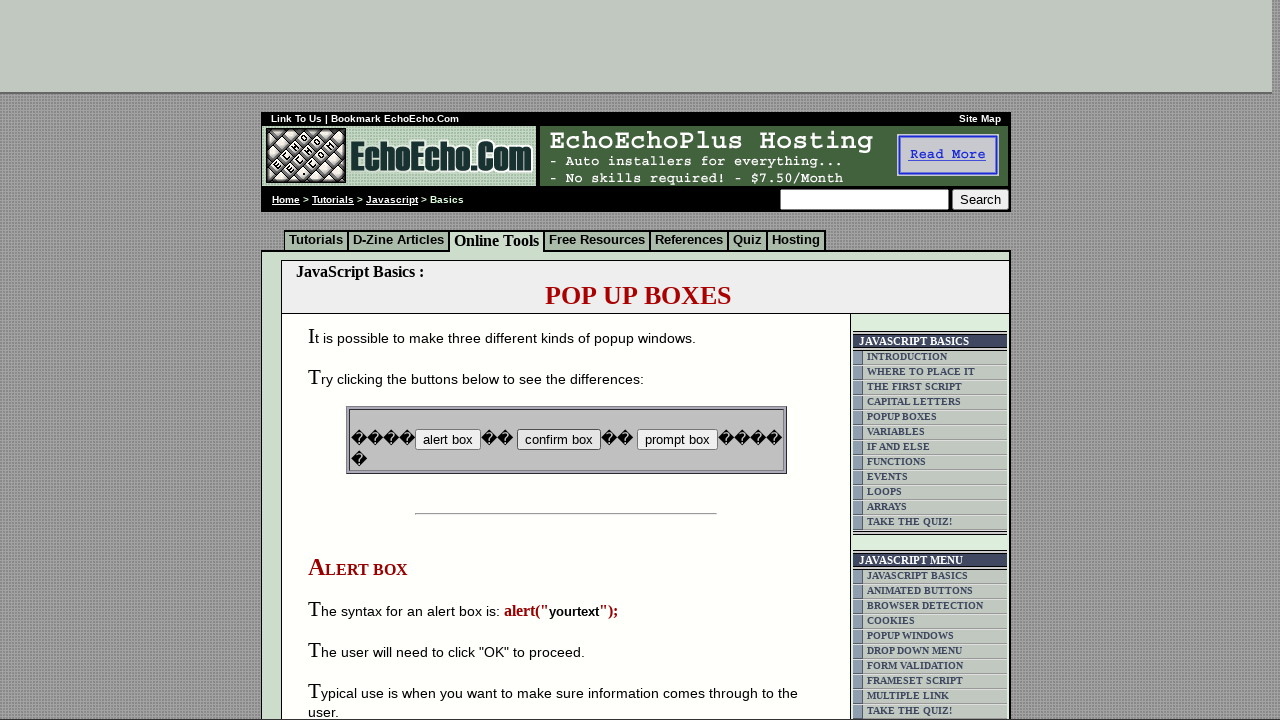

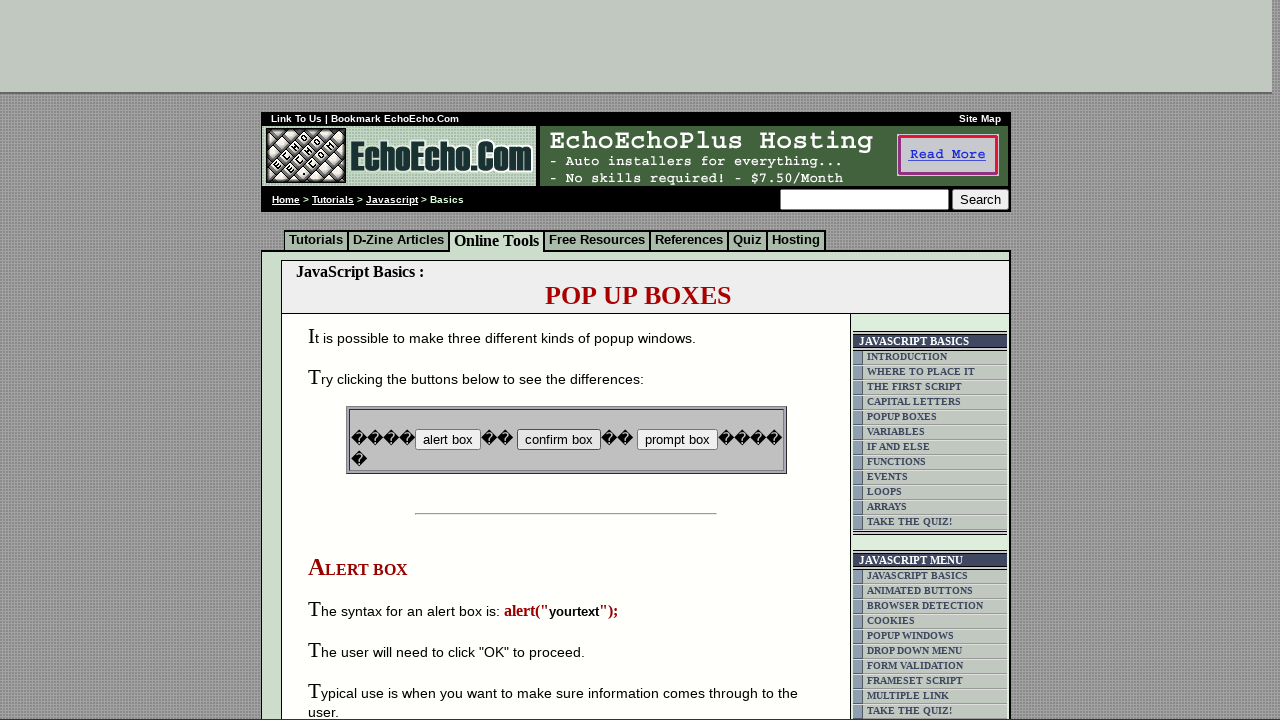